Tests a form submission on DemoQA by filling text fields for name, email, current address, and permanent address, then submitting the form

Starting URL: https://demoqa.com/elements

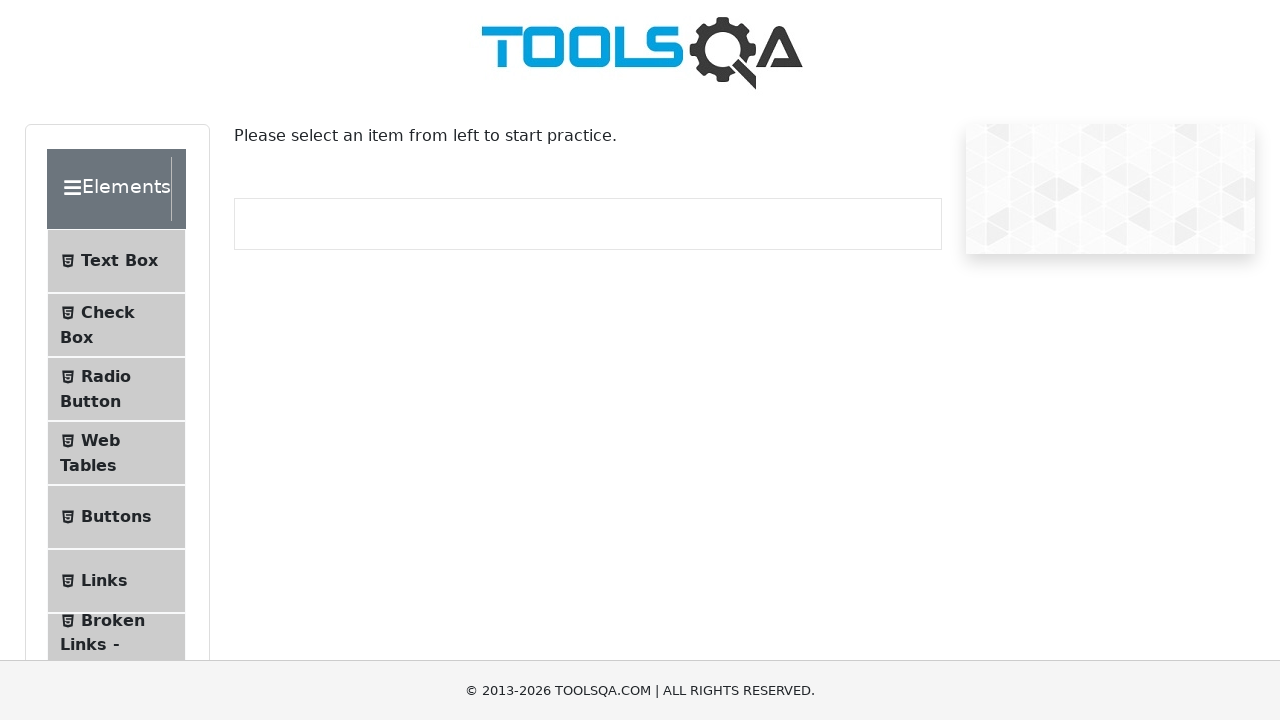

Clicked on Text Box menu item at (119, 261) on text=Text Box
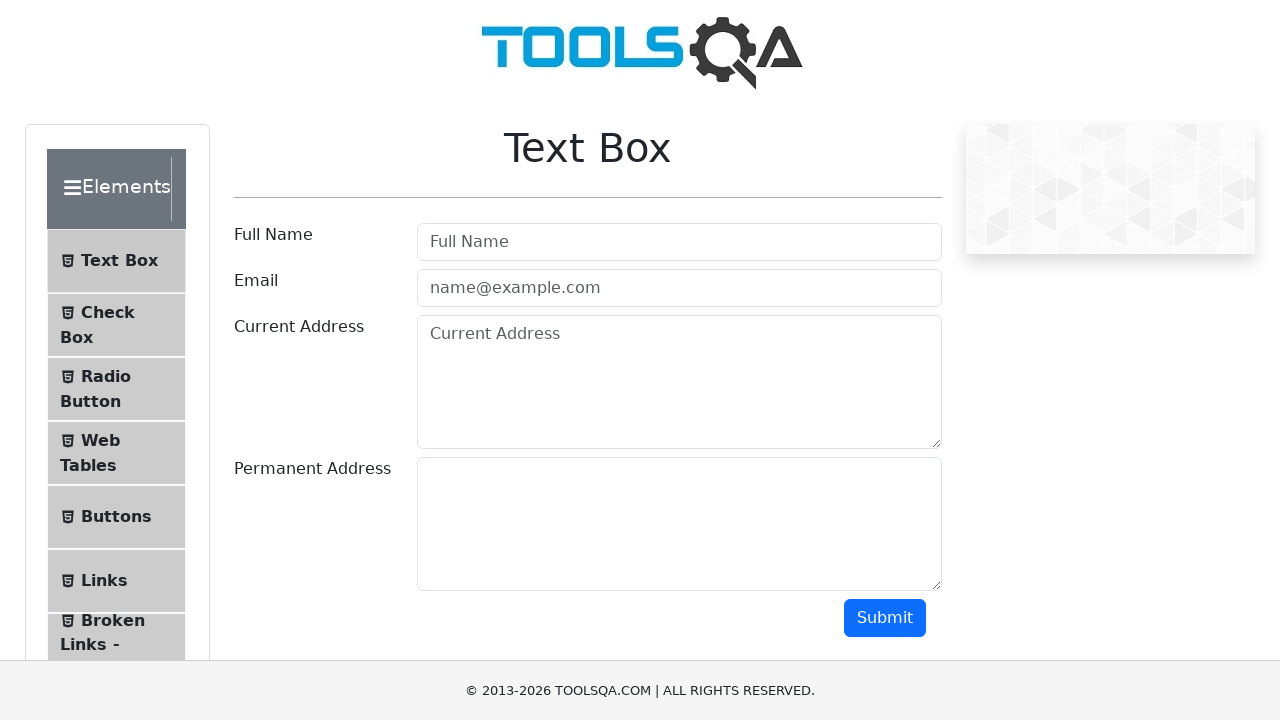

Filled name field with 'Samir' on #userName
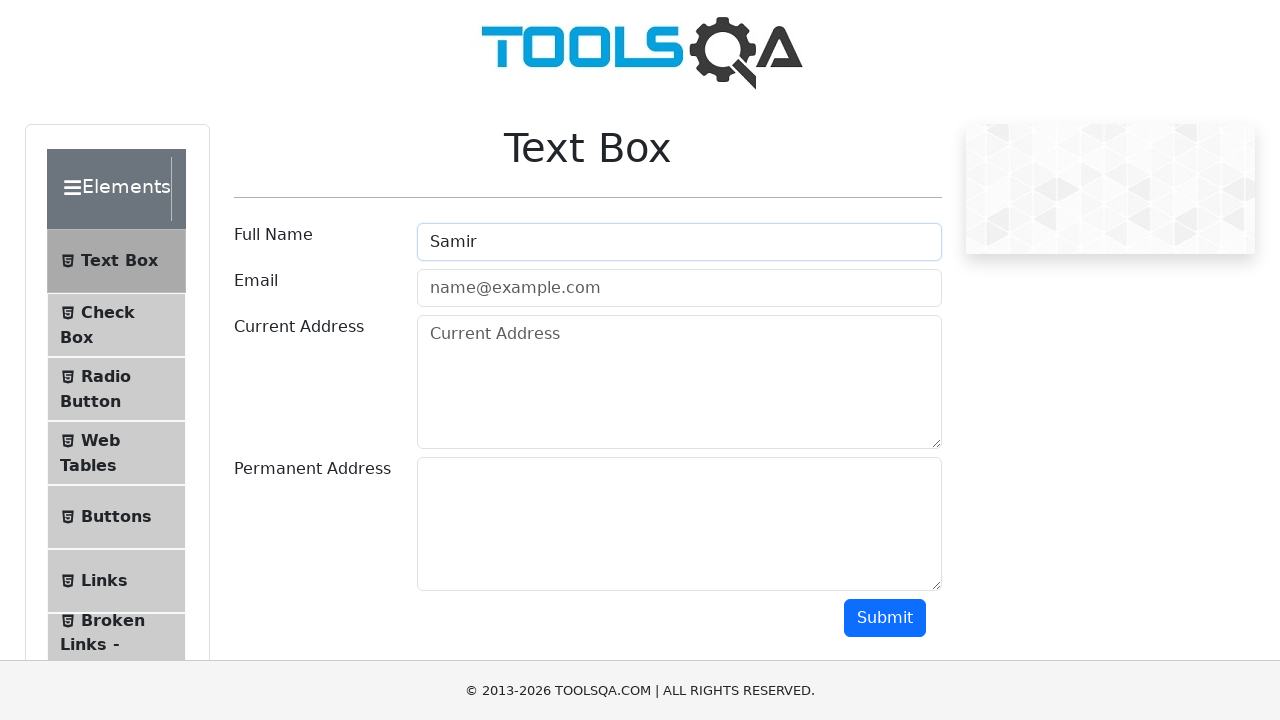

Filled email field with 'Test@Test.com' on #userEmail
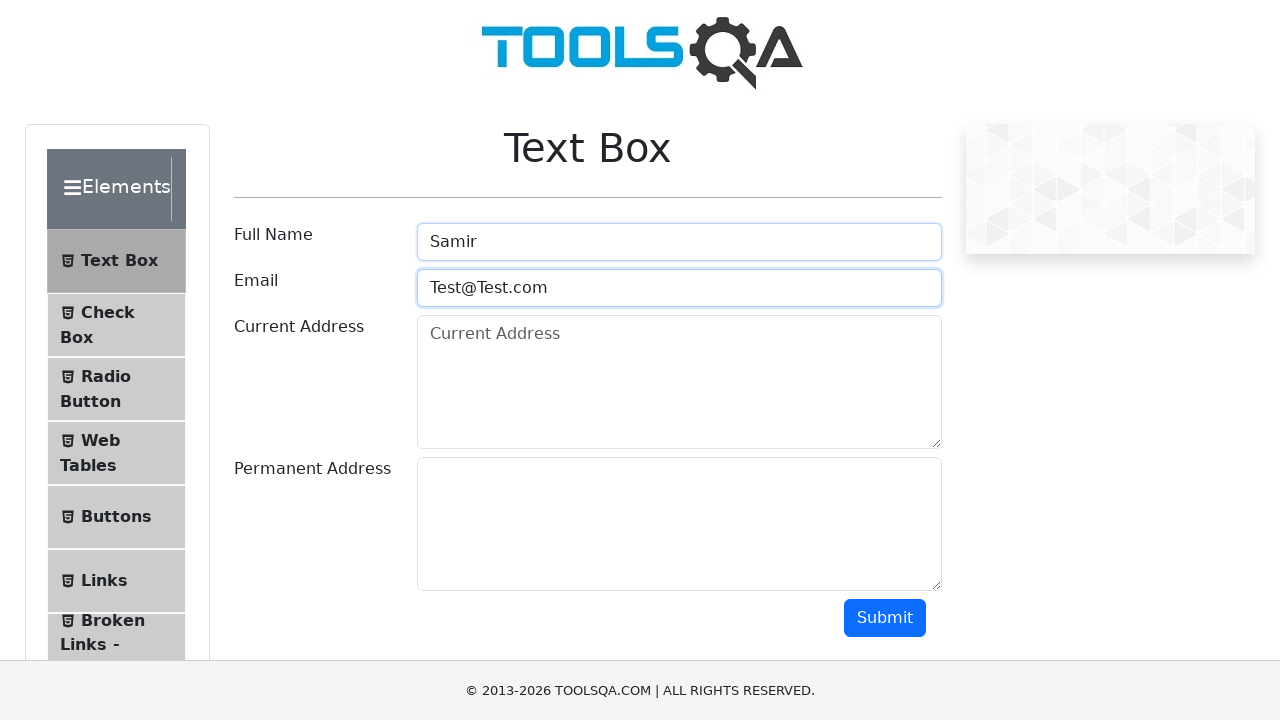

Filled current address field with 'Sample address' on #currentAddress
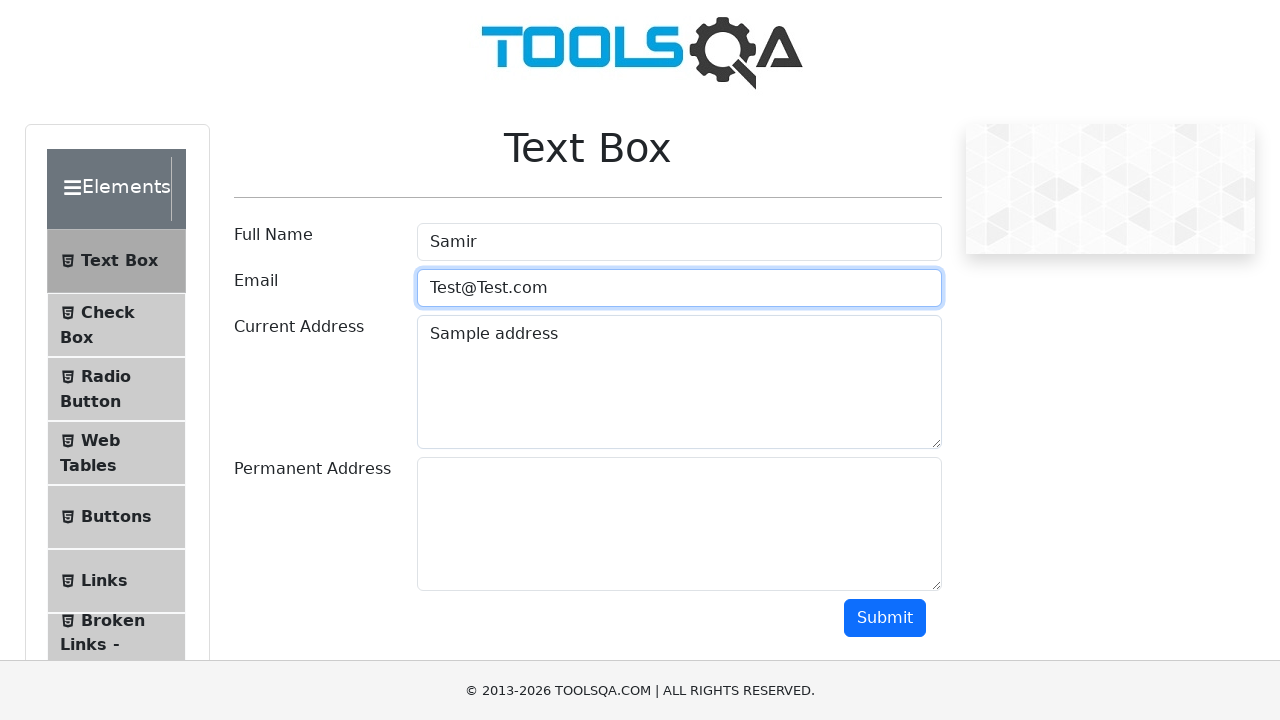

Filled permanent address field with 'Sample Permanent address' on #permanentAddress
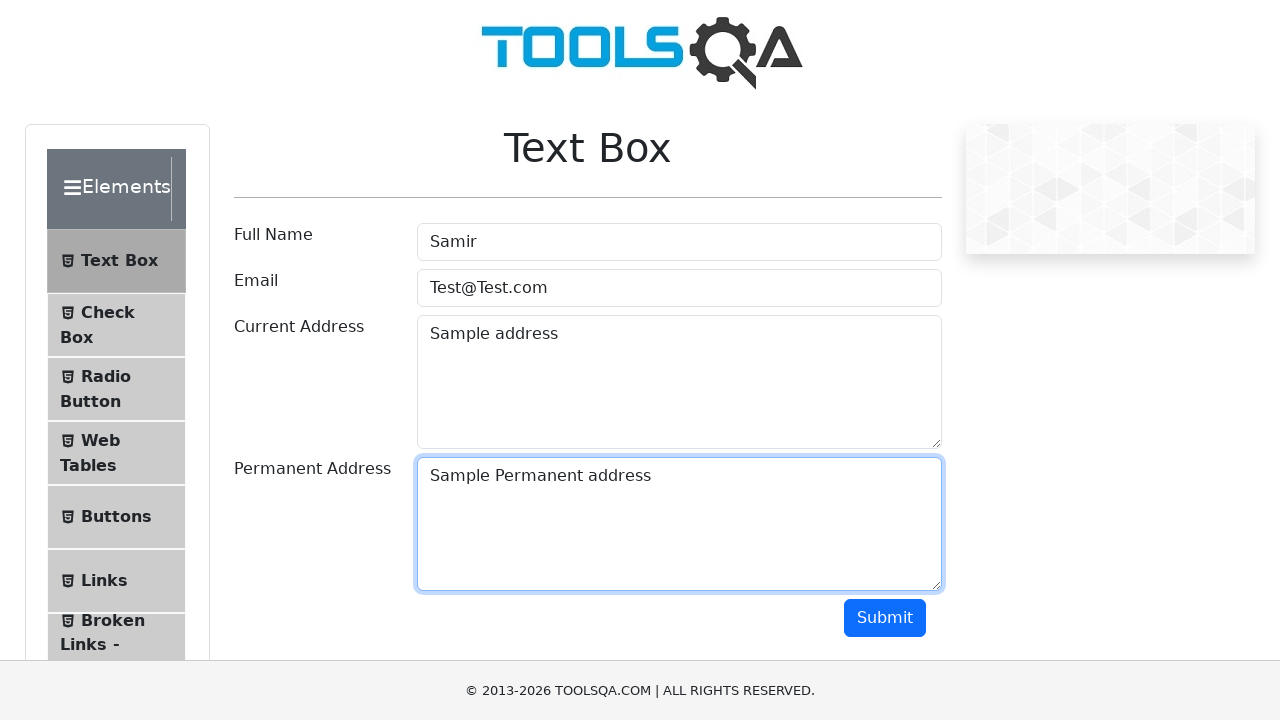

Scrolled down 500 pixels to view submit button
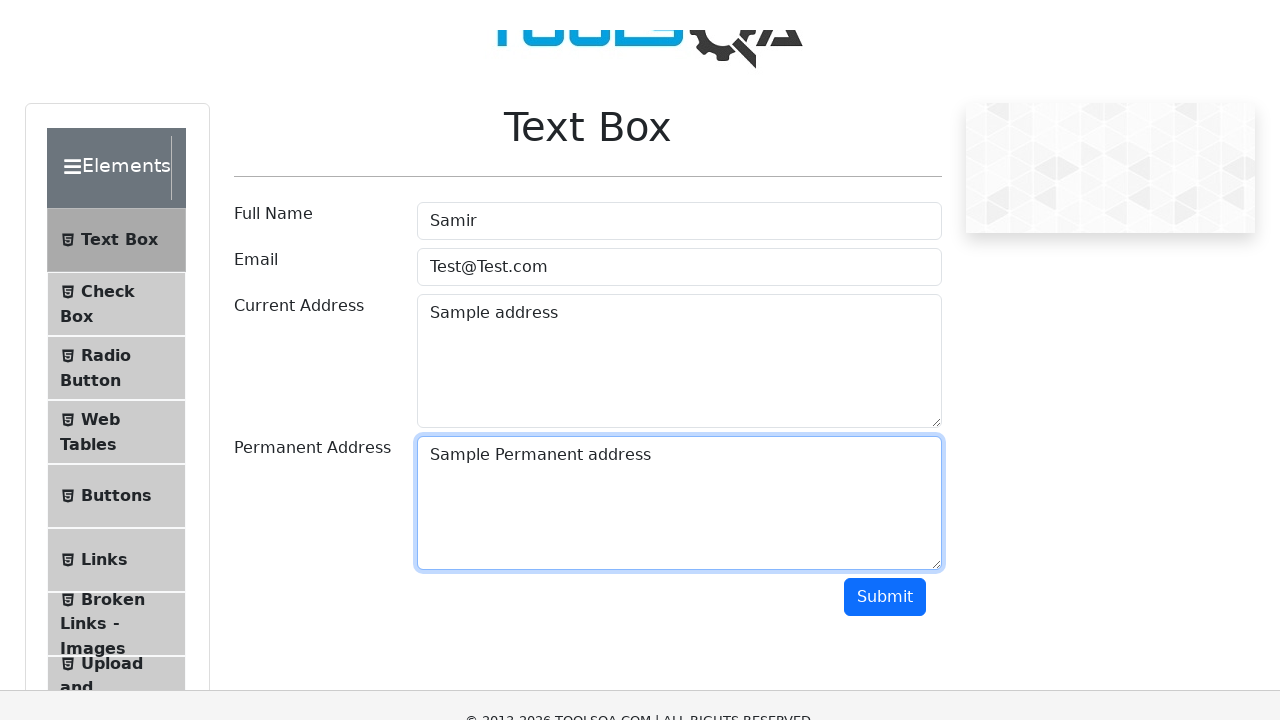

Clicked the submit button at (885, 118) on #submit
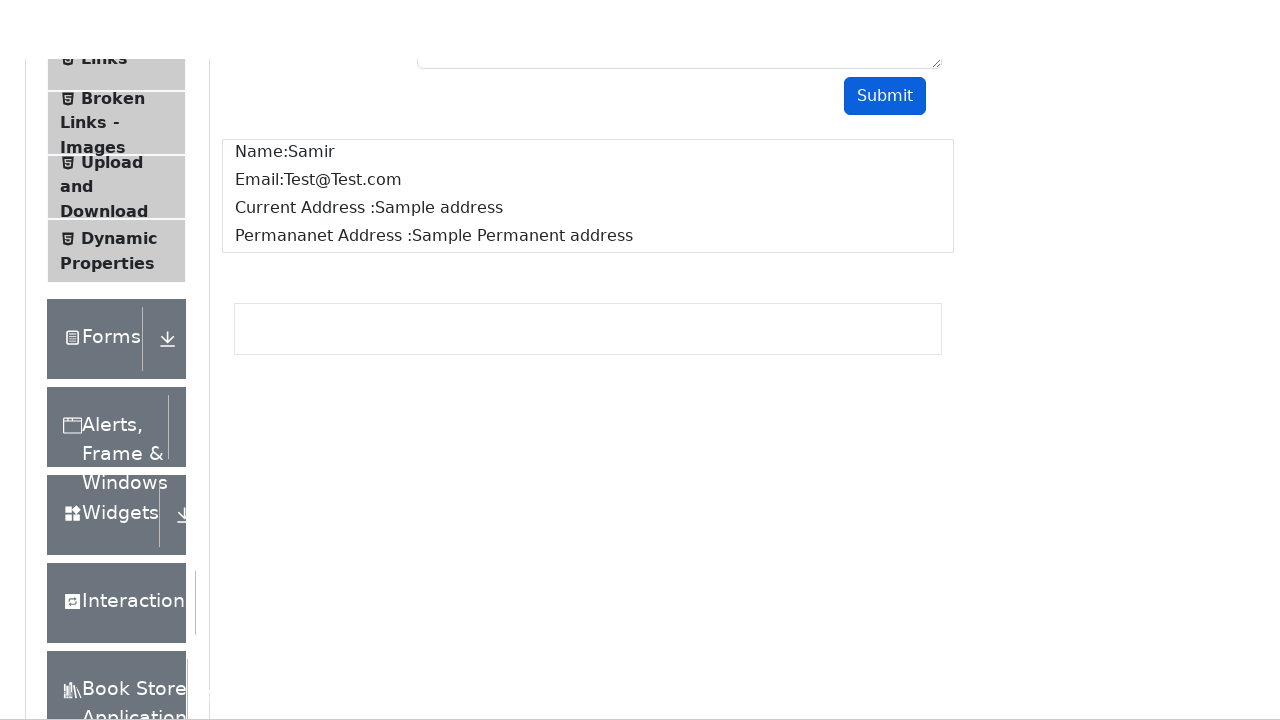

Form output appeared on page
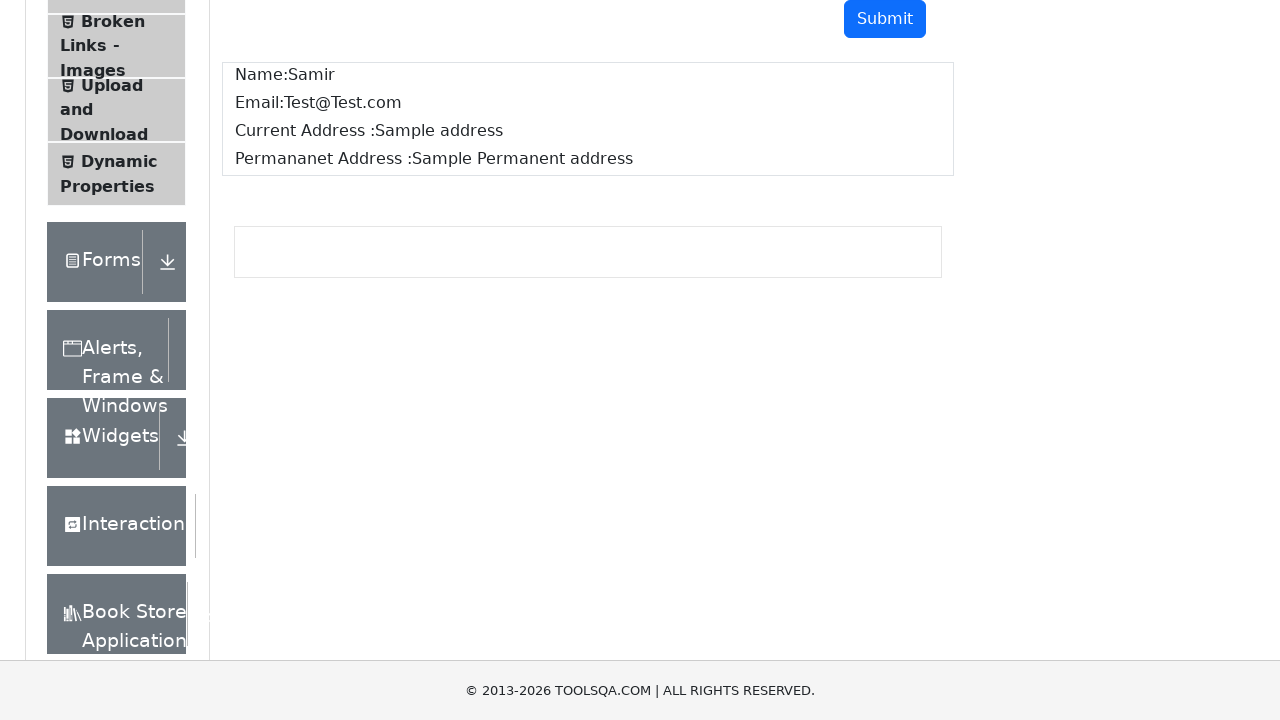

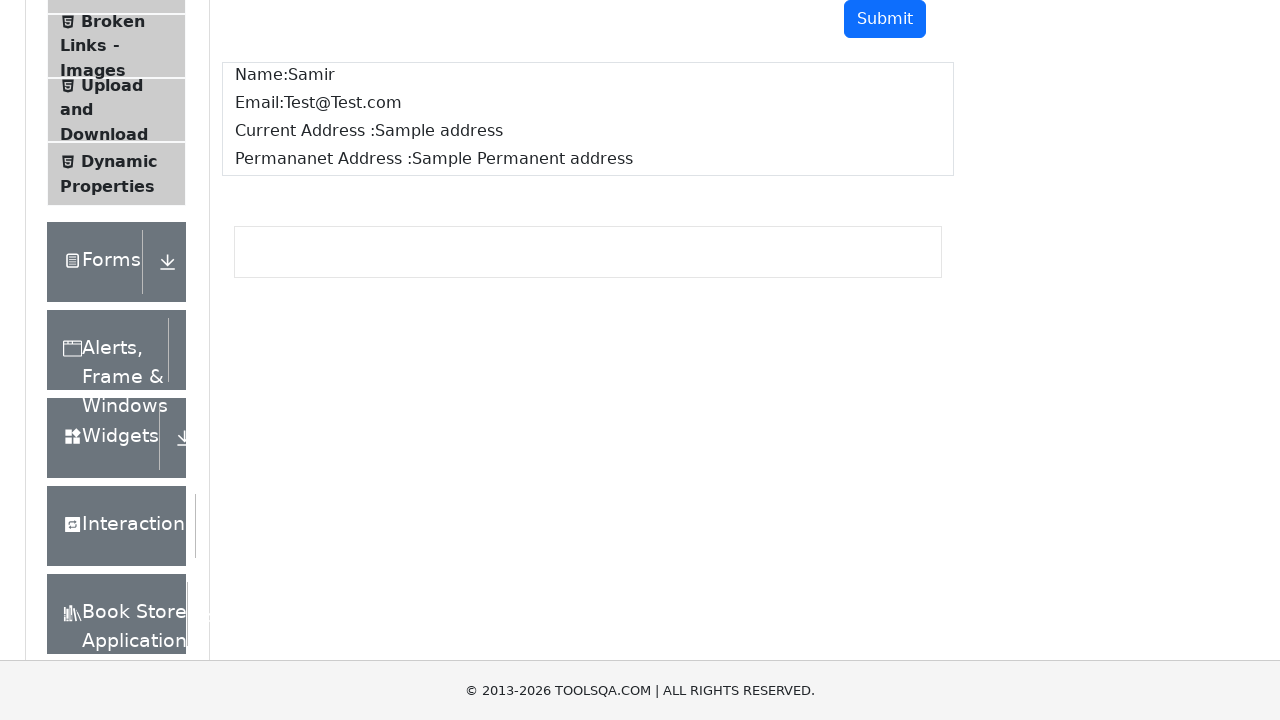